Tests password generation with both master password and site name empty, verifying the generated password

Starting URL: http://angel.net/~nic/passwd.current.html

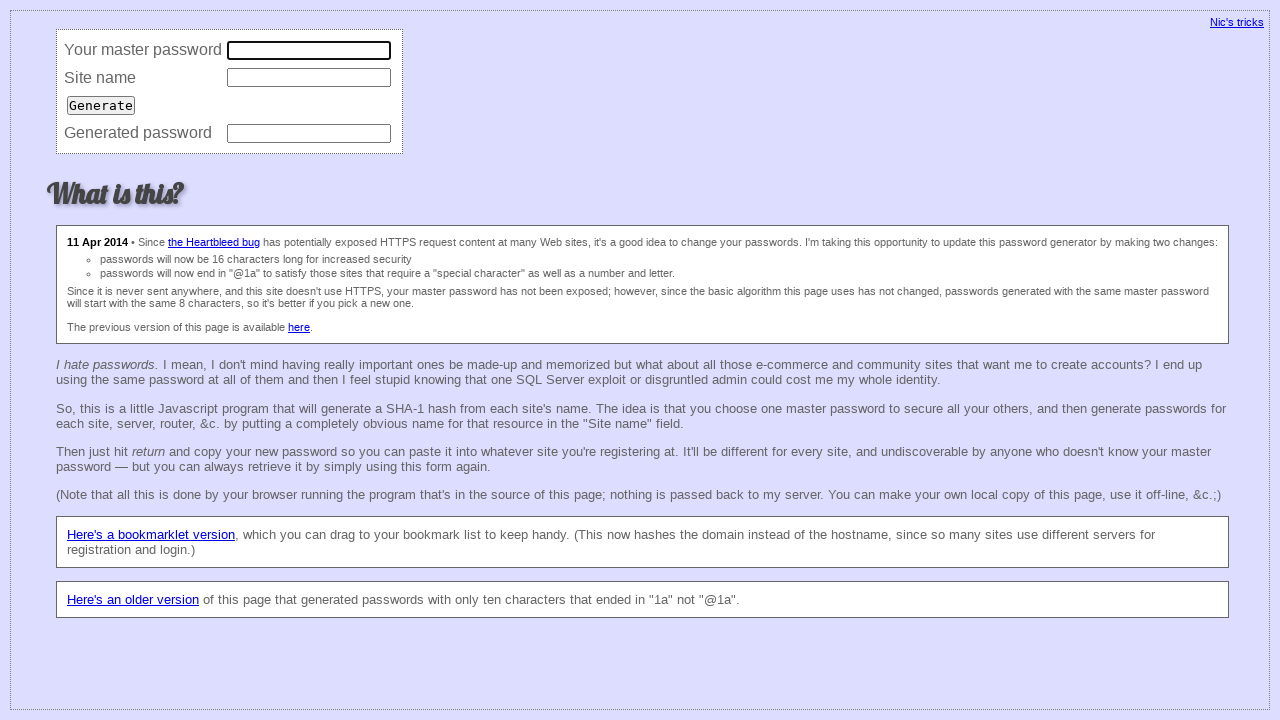

Cleared master password field on input[name='master']
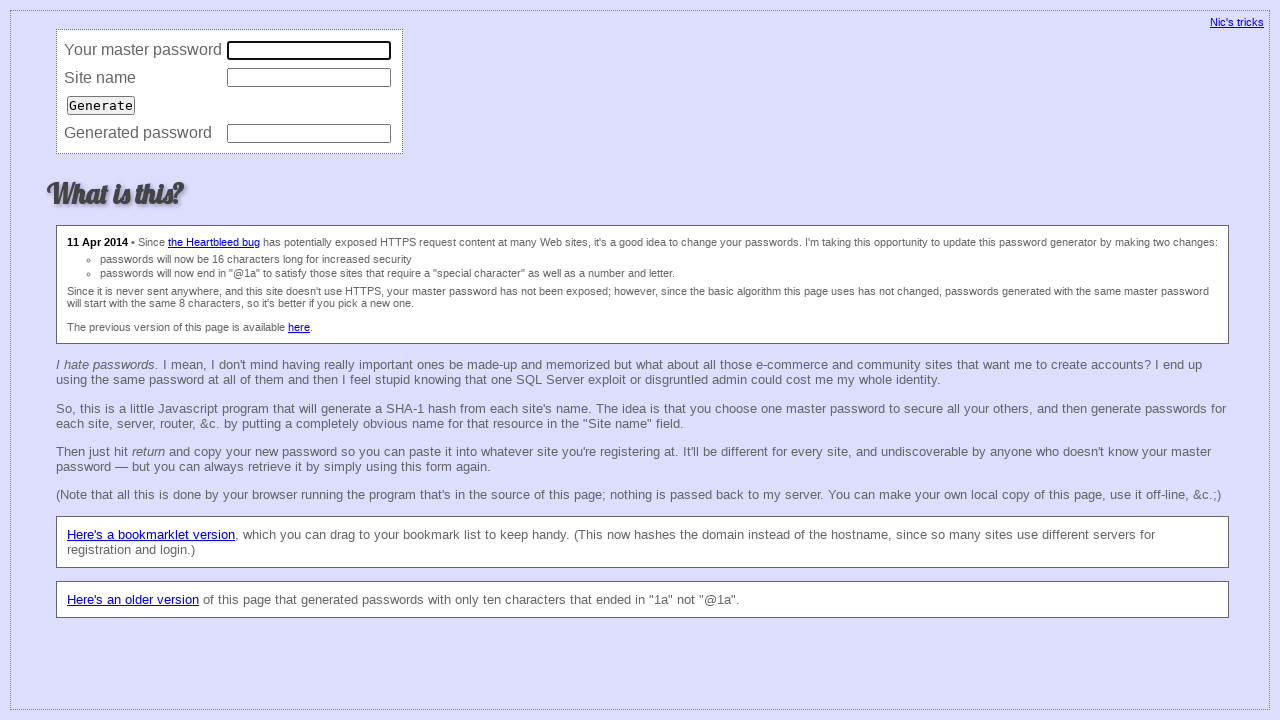

Cleared site name field on input[name='site']
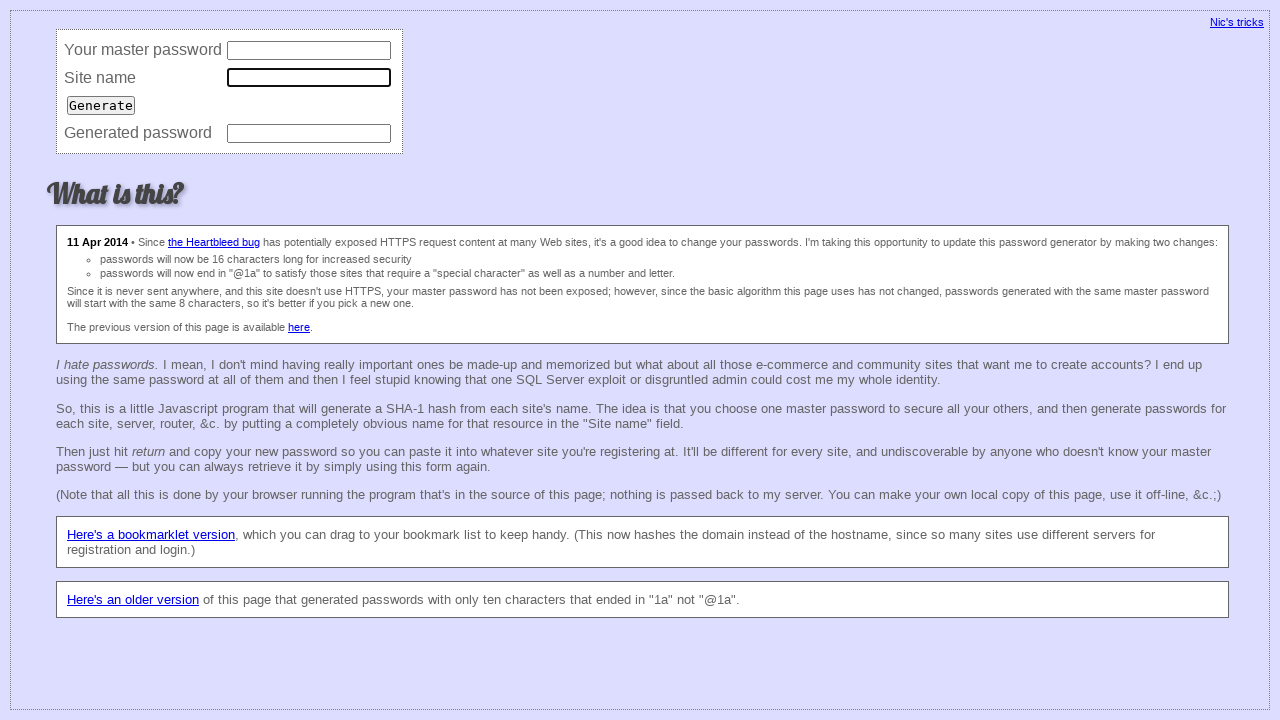

Pressed Enter to generate password with both master password and site name empty on input[name='site']
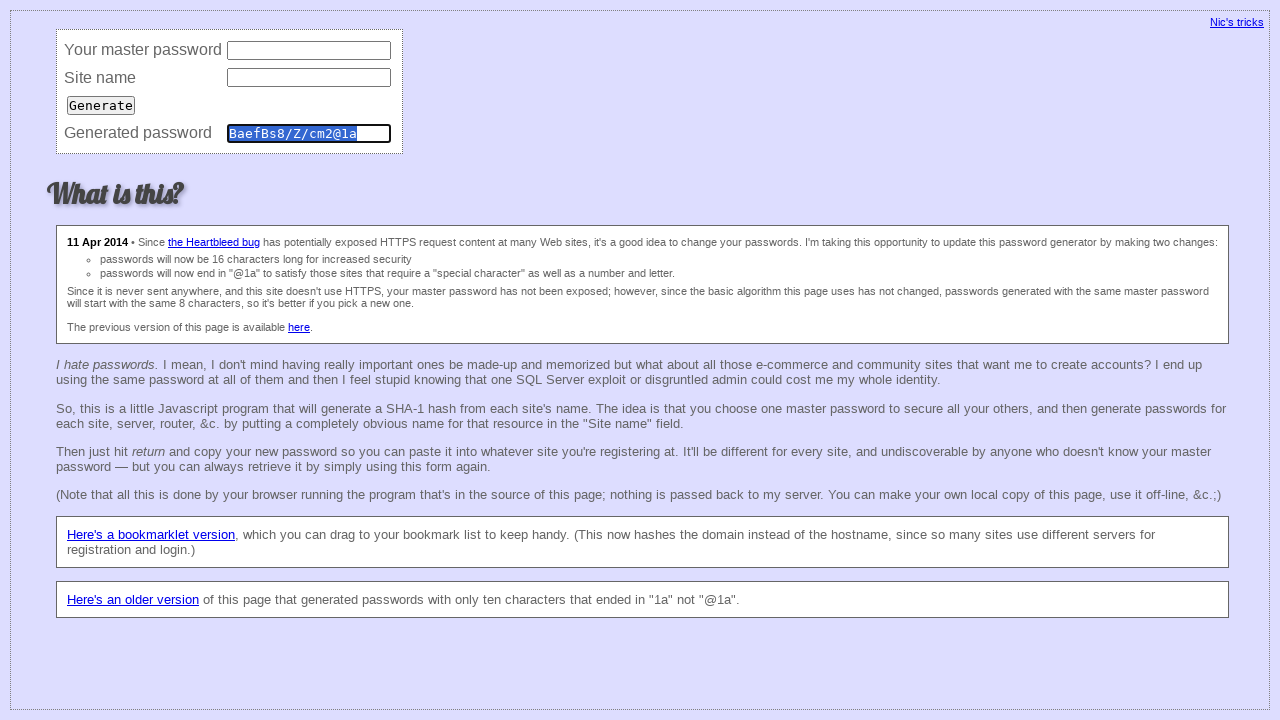

Retrieved generated password from password field
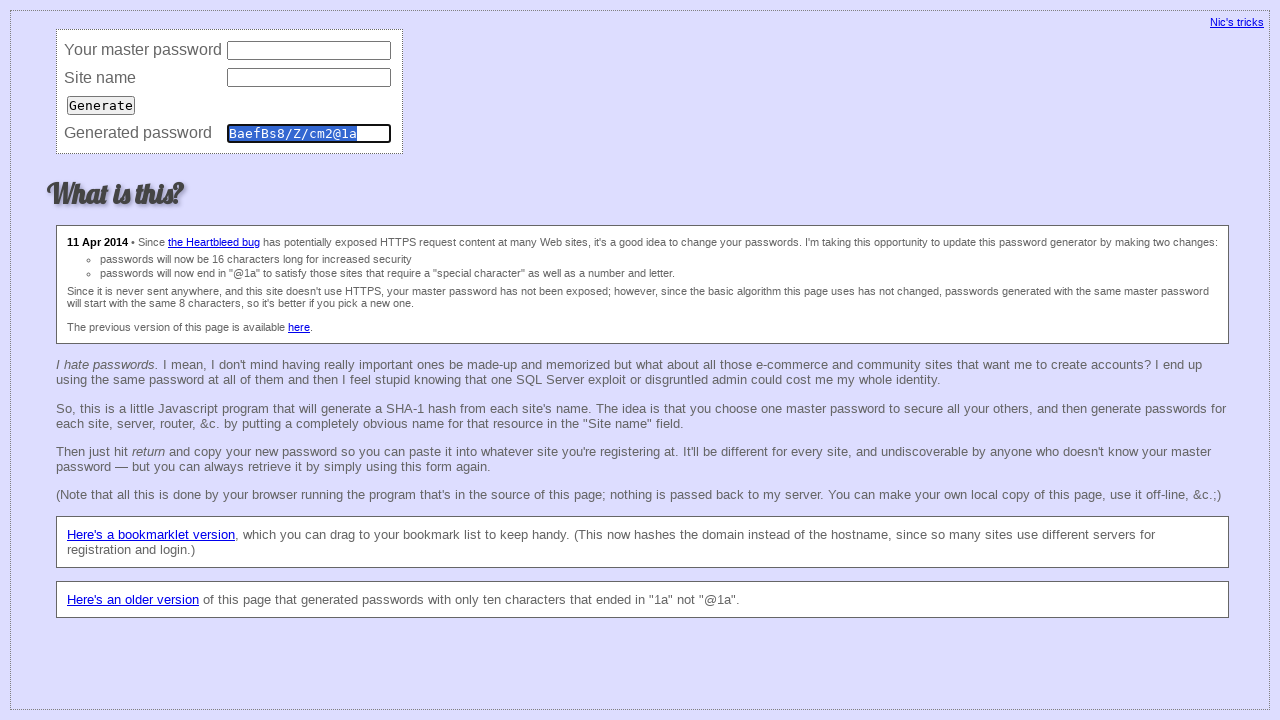

Verified generated password matches expected value 'BaefBs8/Z/cm2@1a'
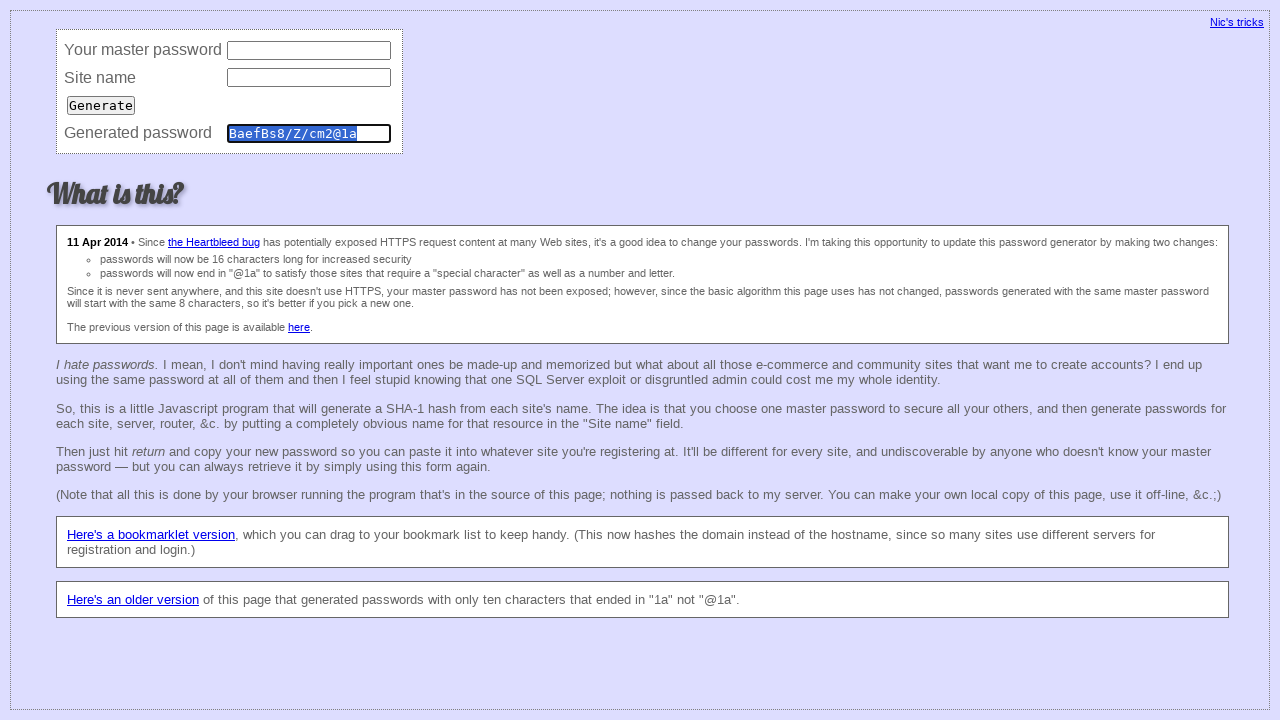

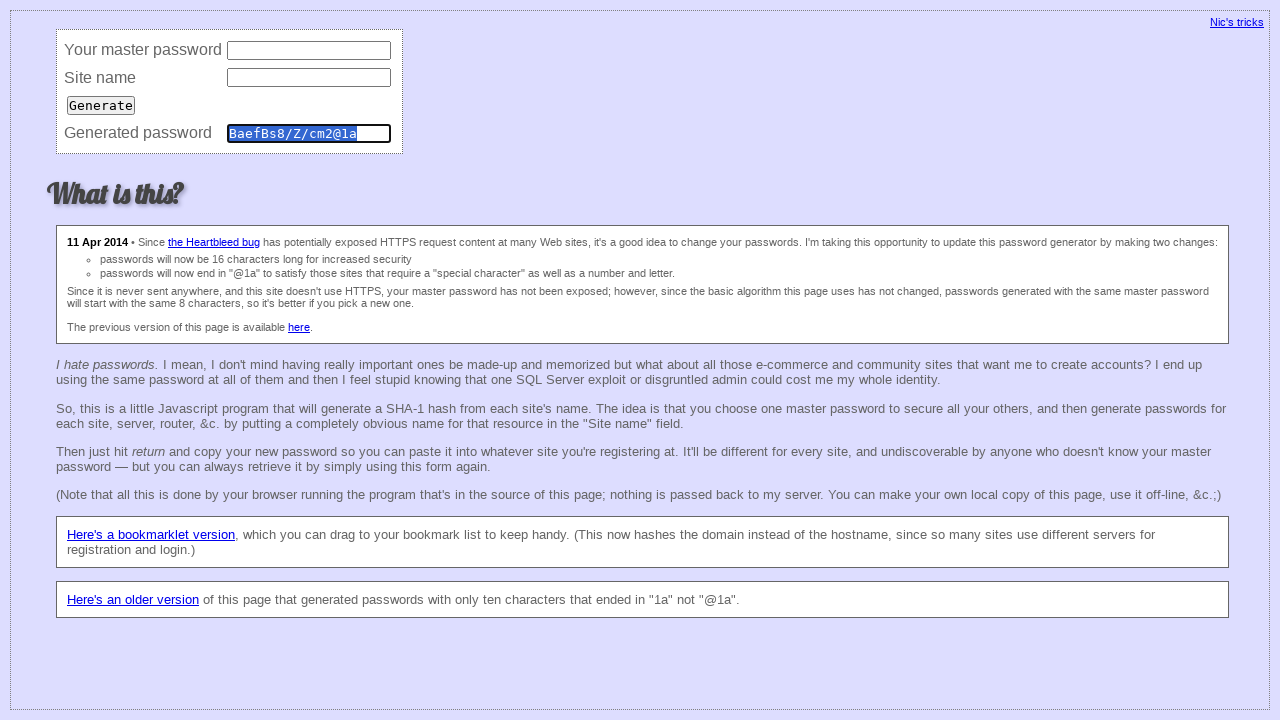